Tests adding items to cart on a vegetable/grocery shopping practice site by clicking the "ADD TO CART" button for the first two products.

Starting URL: https://rahulshettyacademy.com/seleniumPractise/#/

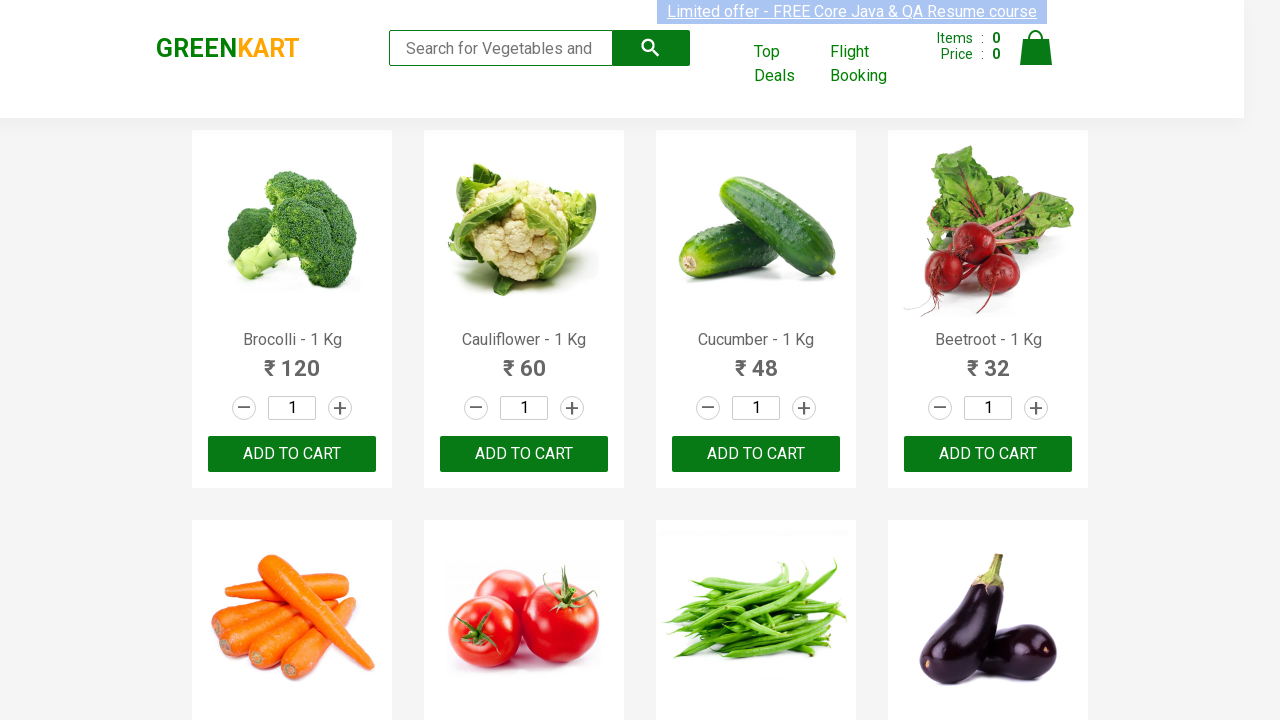

Waited for ADD TO CART buttons to load on the page
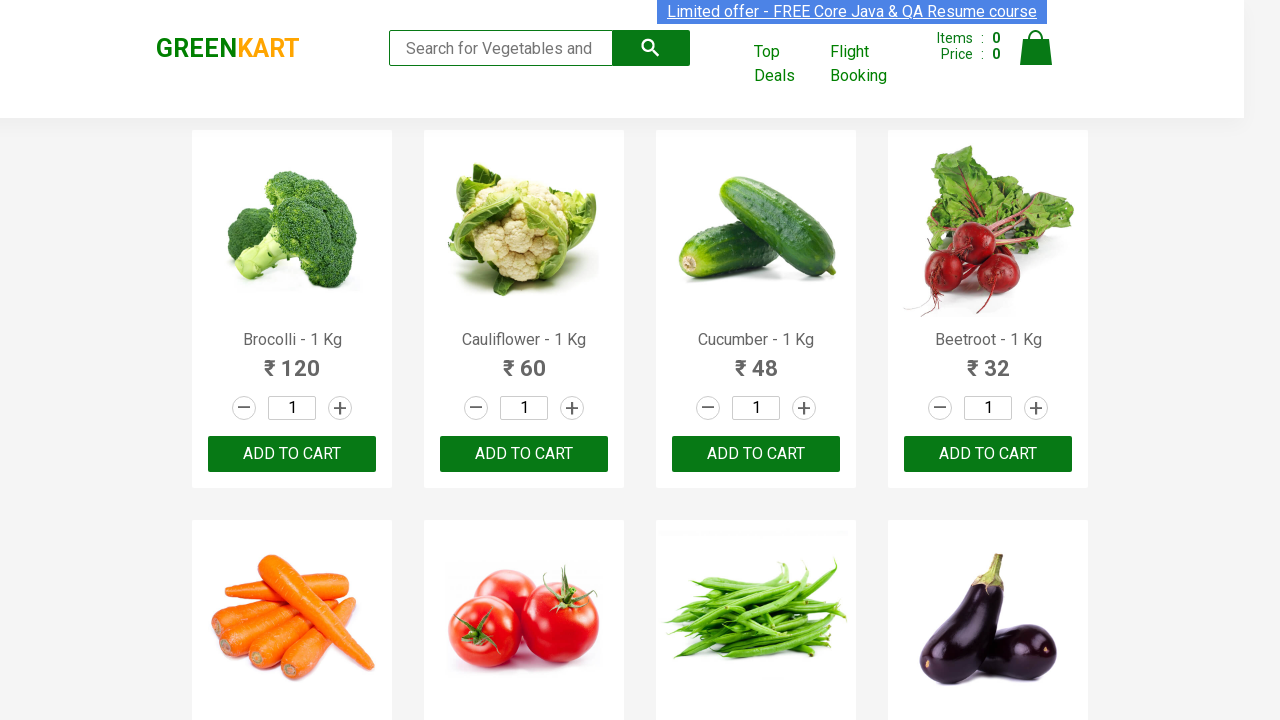

Clicked ADD TO CART button for the first product at (292, 454) on xpath=//button[text()='ADD TO CART'] >> nth=0
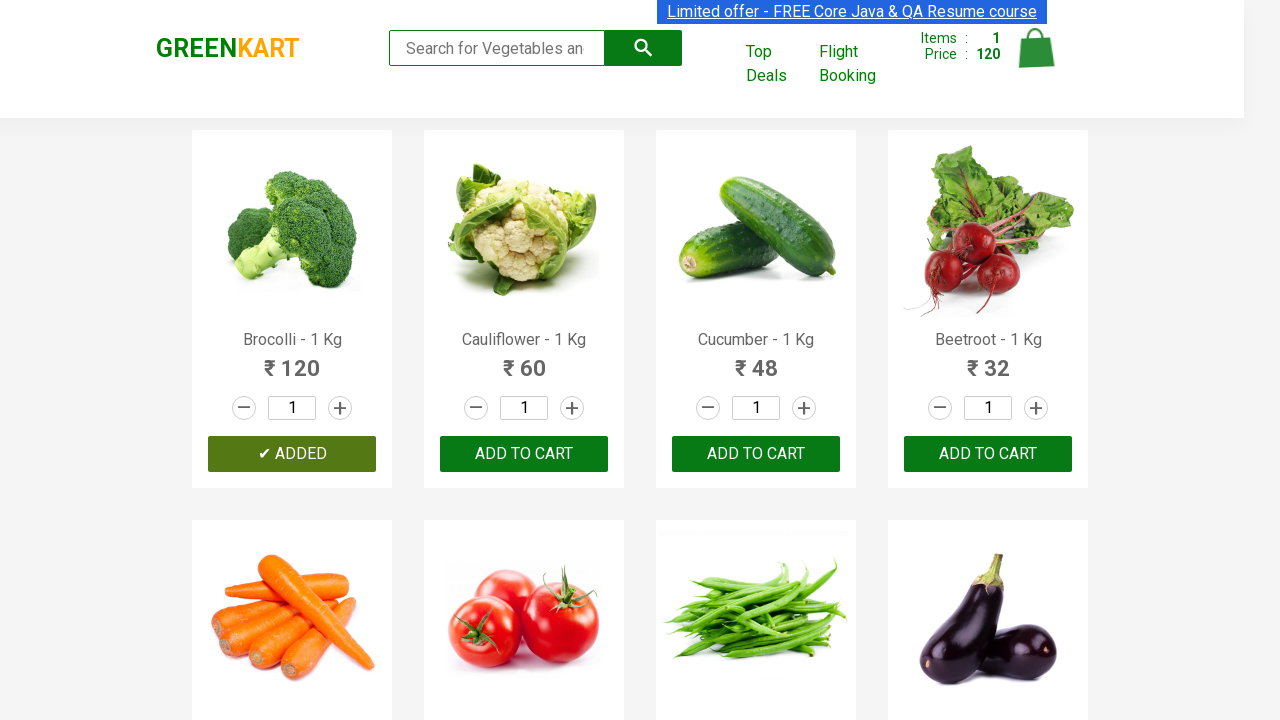

Clicked ADD TO CART button for the second product at (756, 454) on xpath=//button[text()='ADD TO CART'] >> nth=1
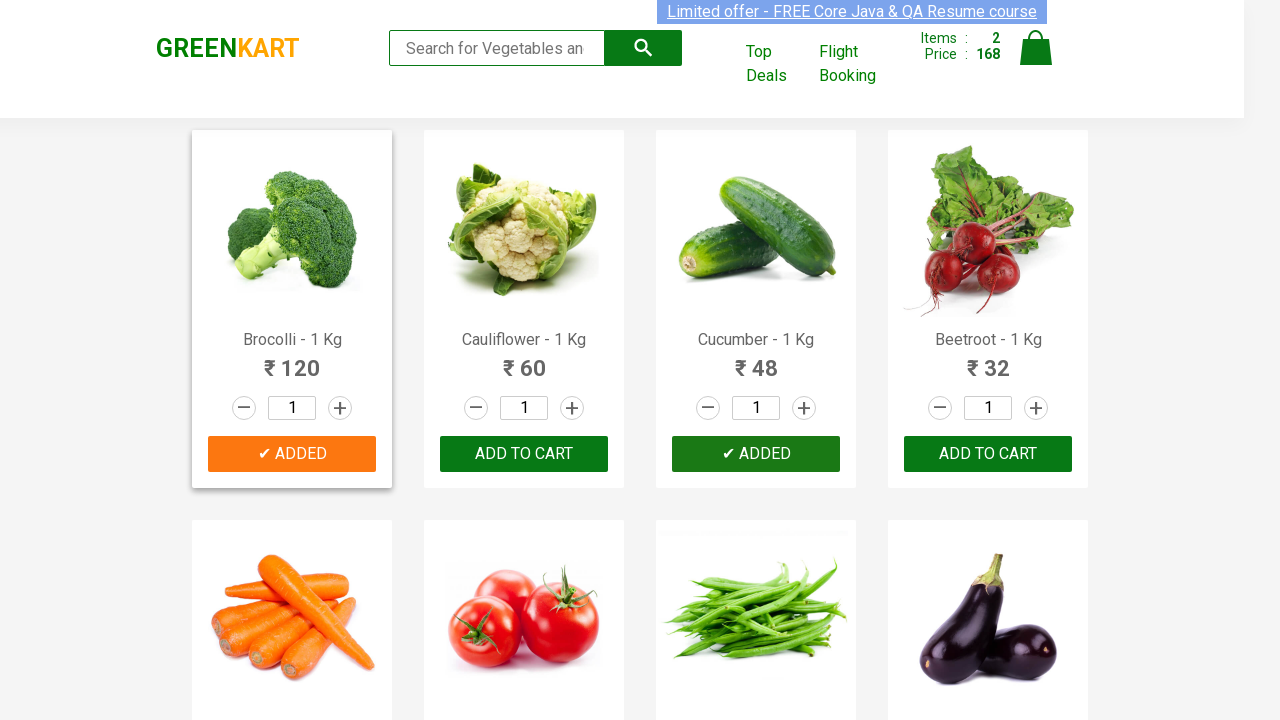

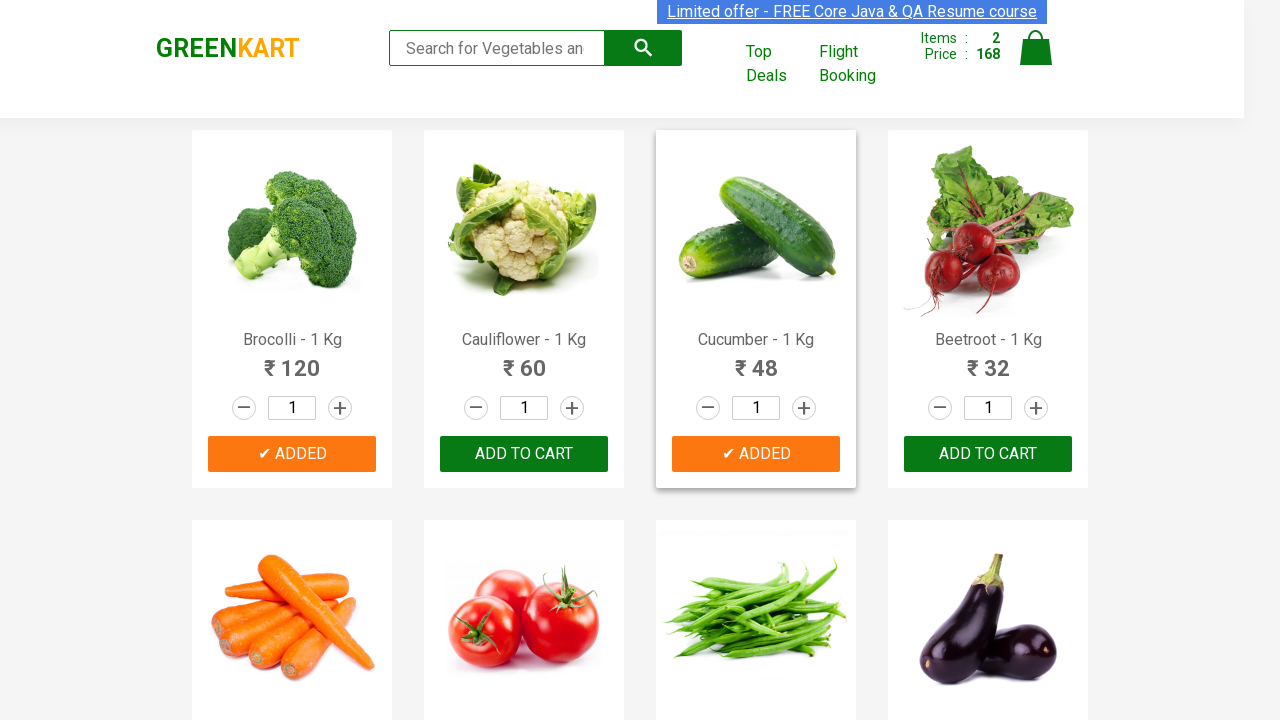